Tests dropdown selection functionality by selecting an option ("doc 3") from a dropdown menu using visible text on a public test page.

Starting URL: https://omayo.blogspot.com/

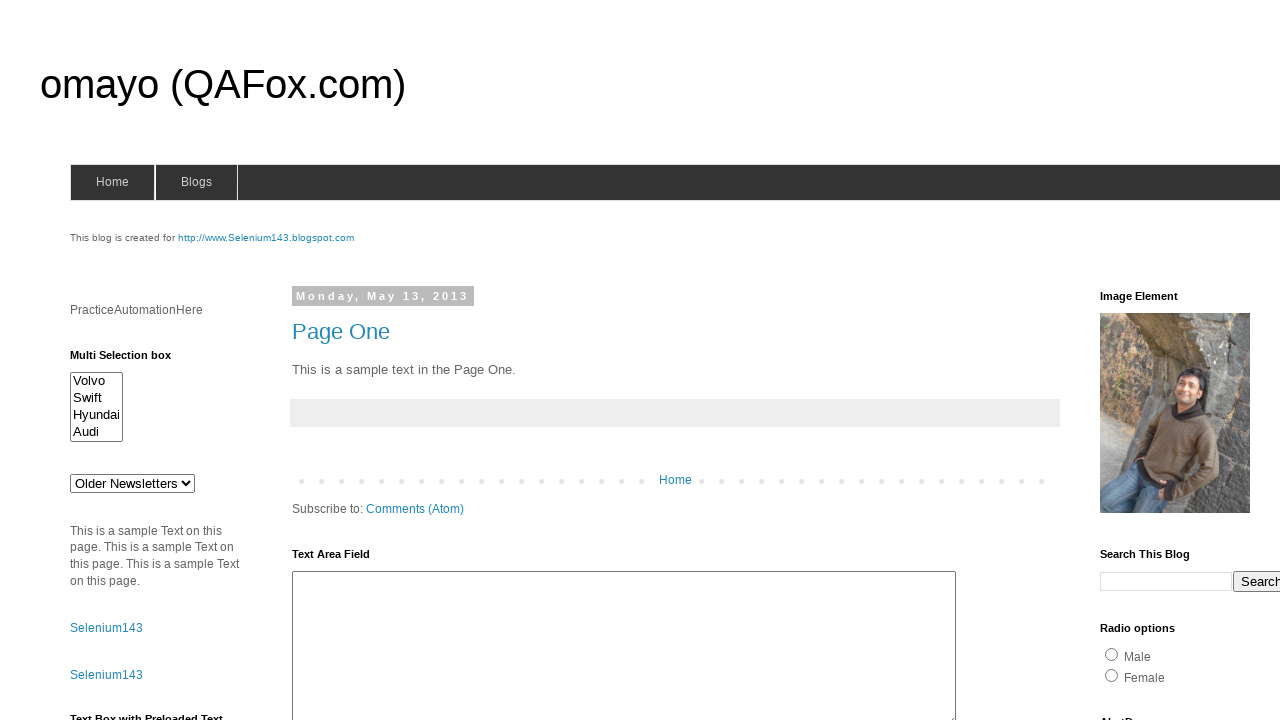

Navigated to https://omayo.blogspot.com/
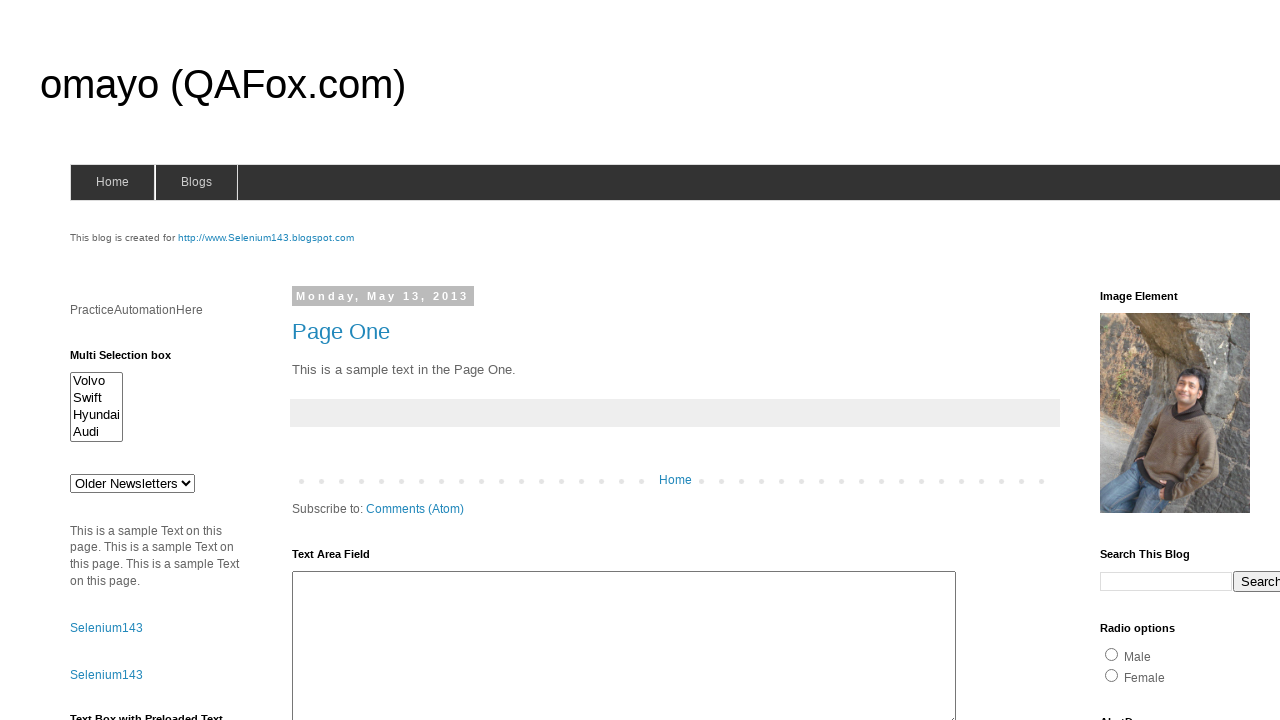

Selected 'doc 3' from dropdown menu using visible text on #drop1
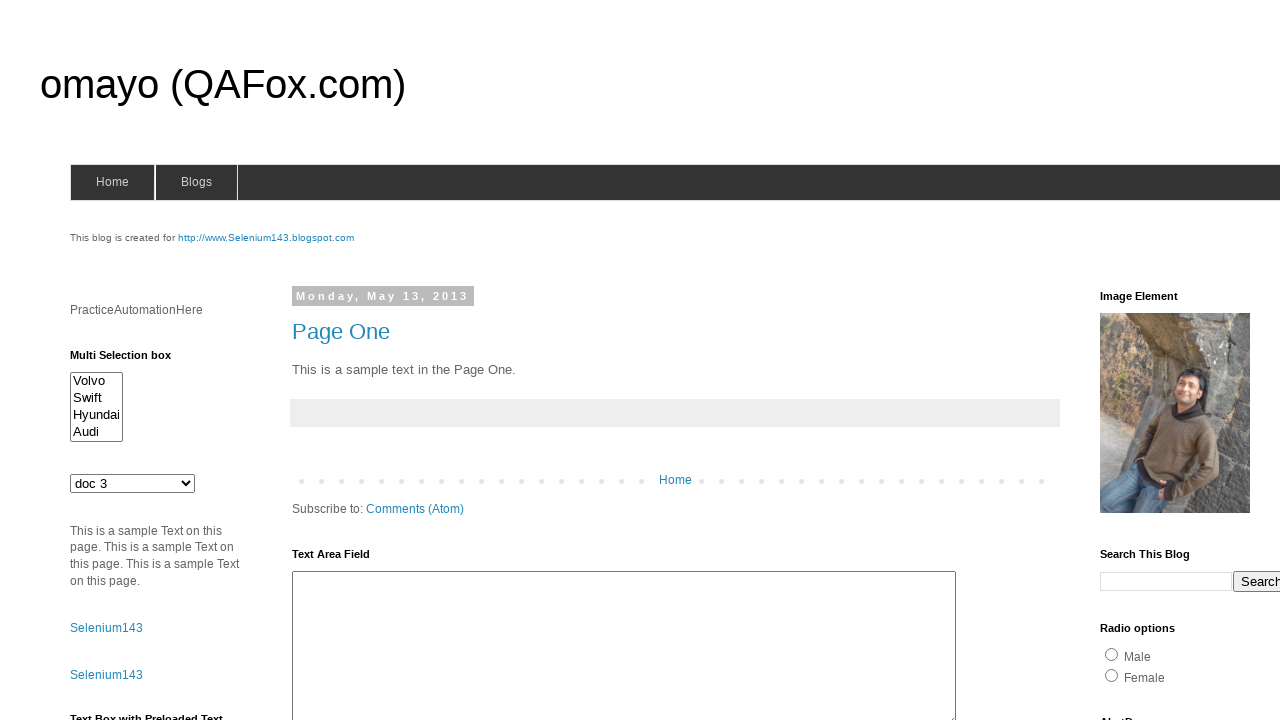

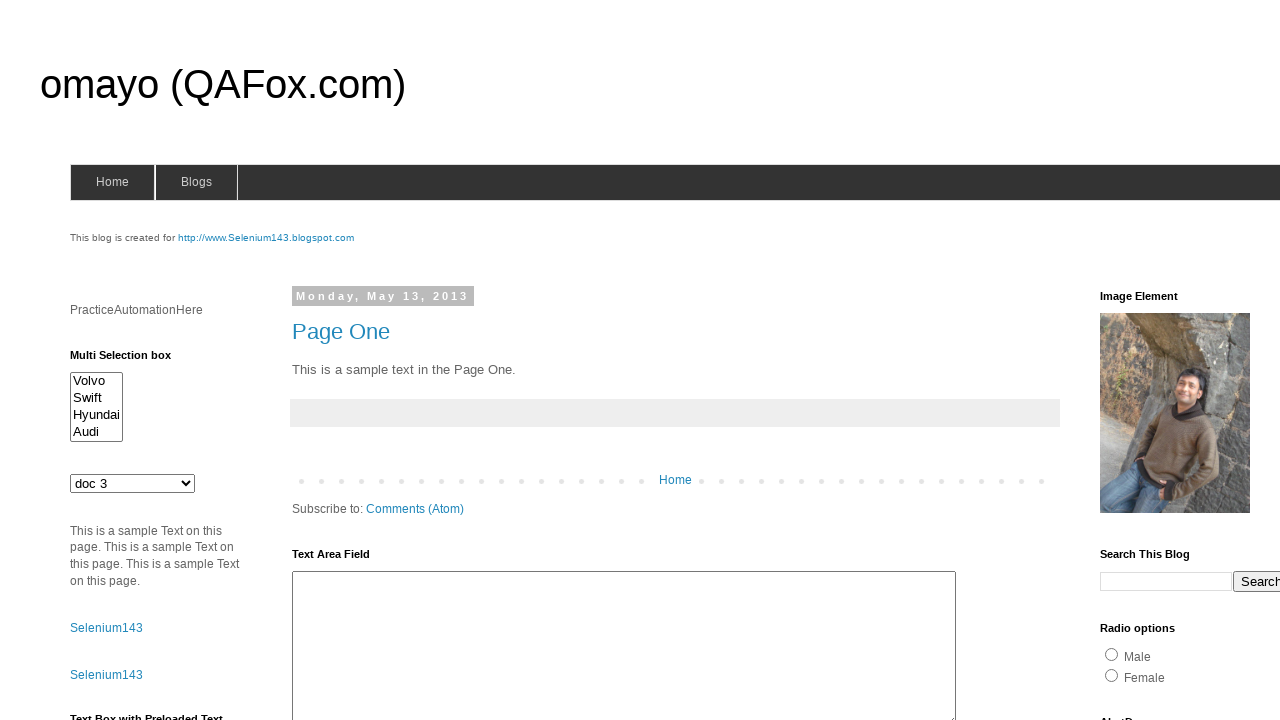